Tests dropdown selection functionality by selecting options using different methods: by index, by value, and by visible text, then verifies the correct option is selected.

Starting URL: https://practice.cydeo.com/dropdown

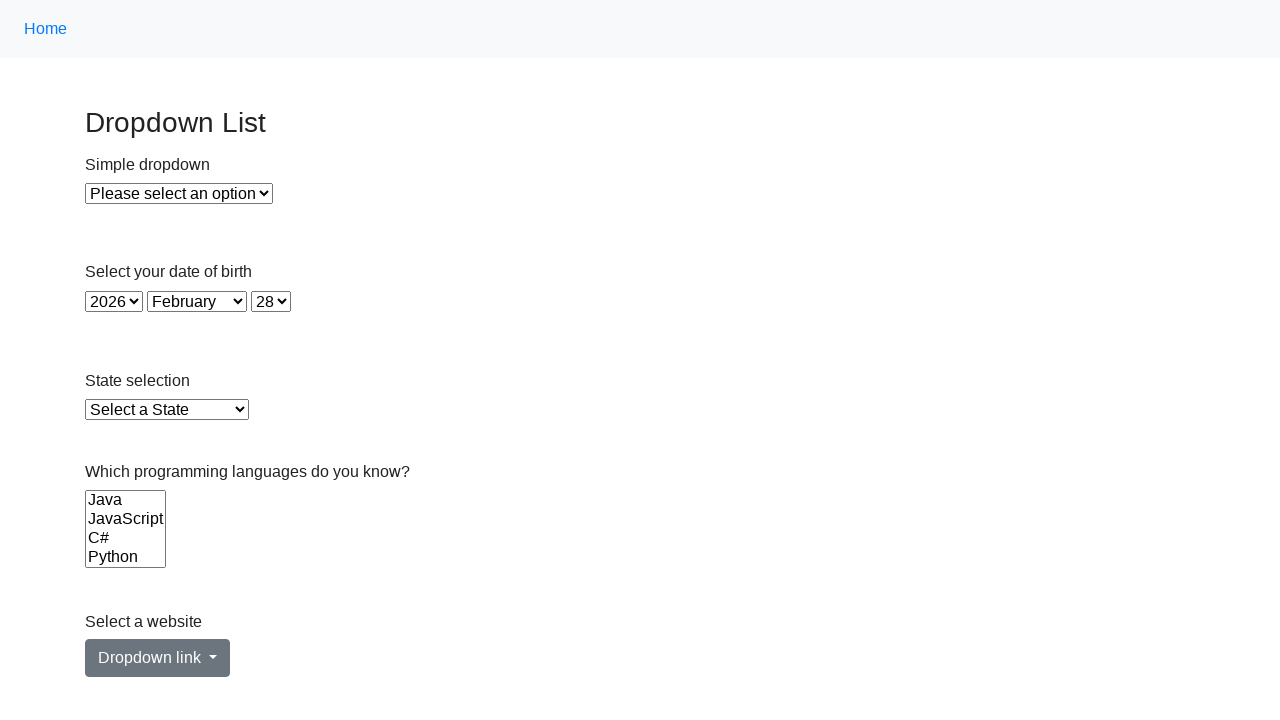

Located dropdown element with ID 'dropdown'
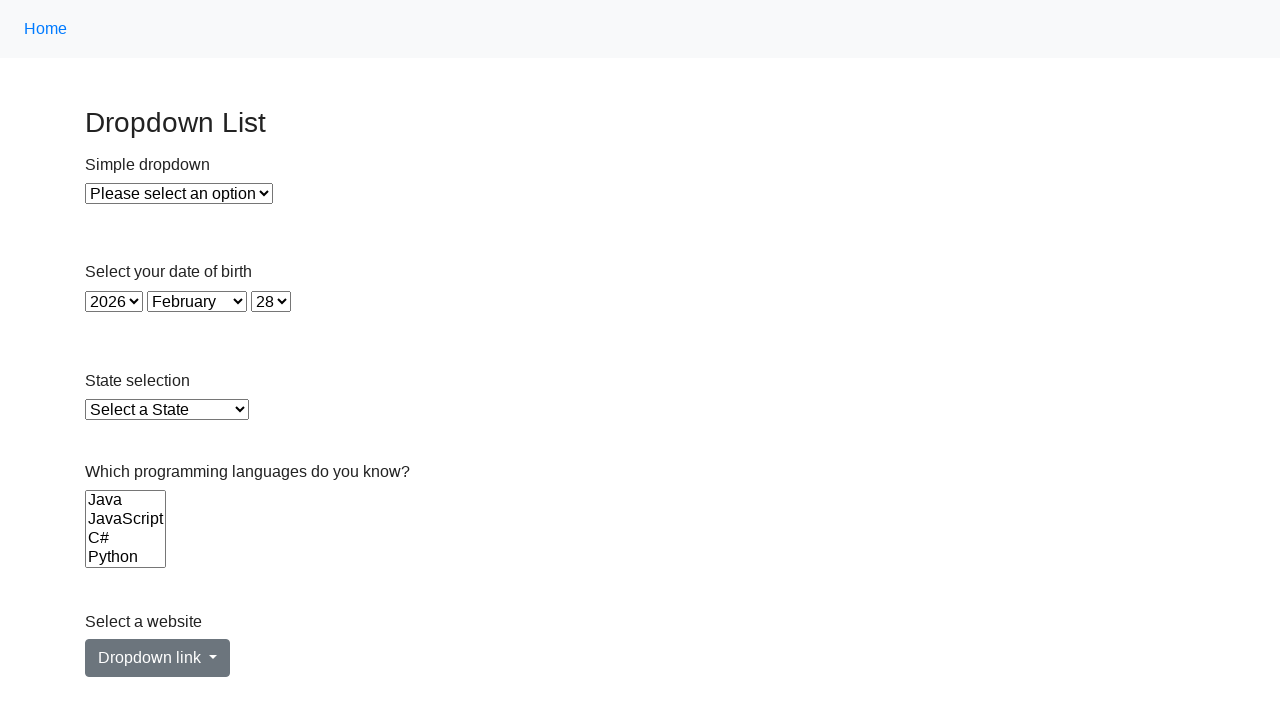

Selected dropdown option by index 1 on #dropdown
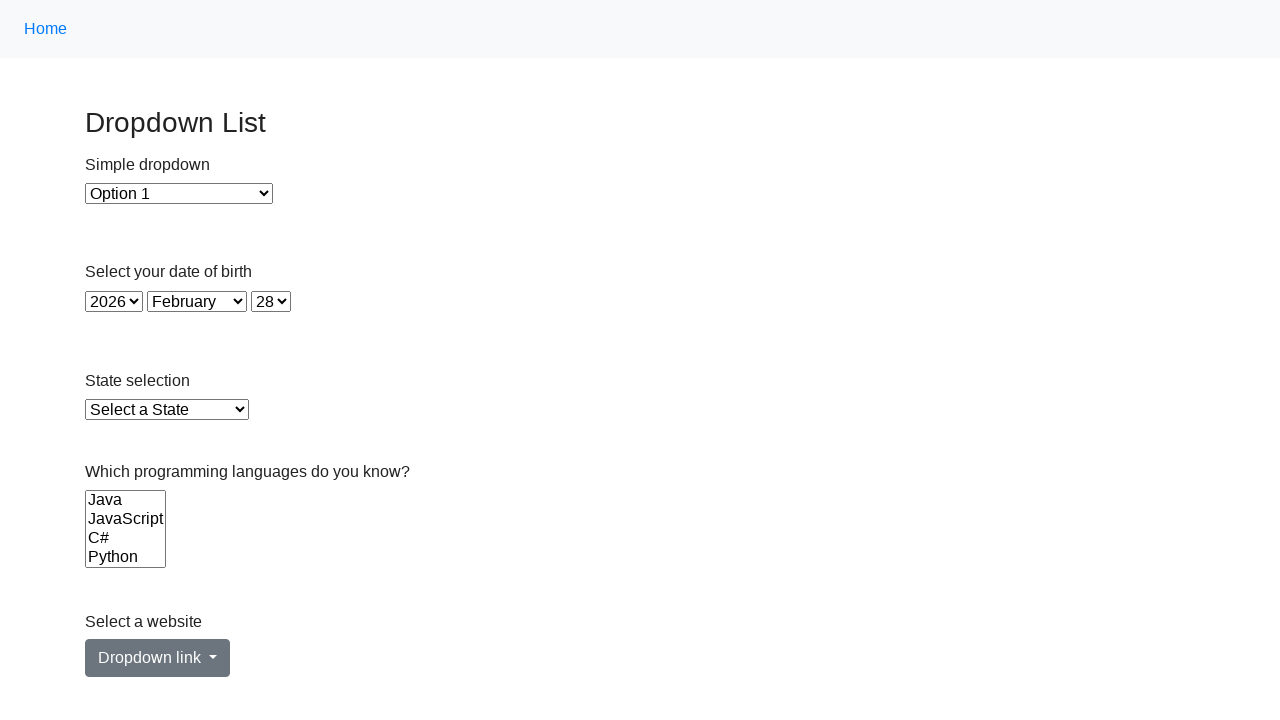

Waited 1000ms for selection to be visible
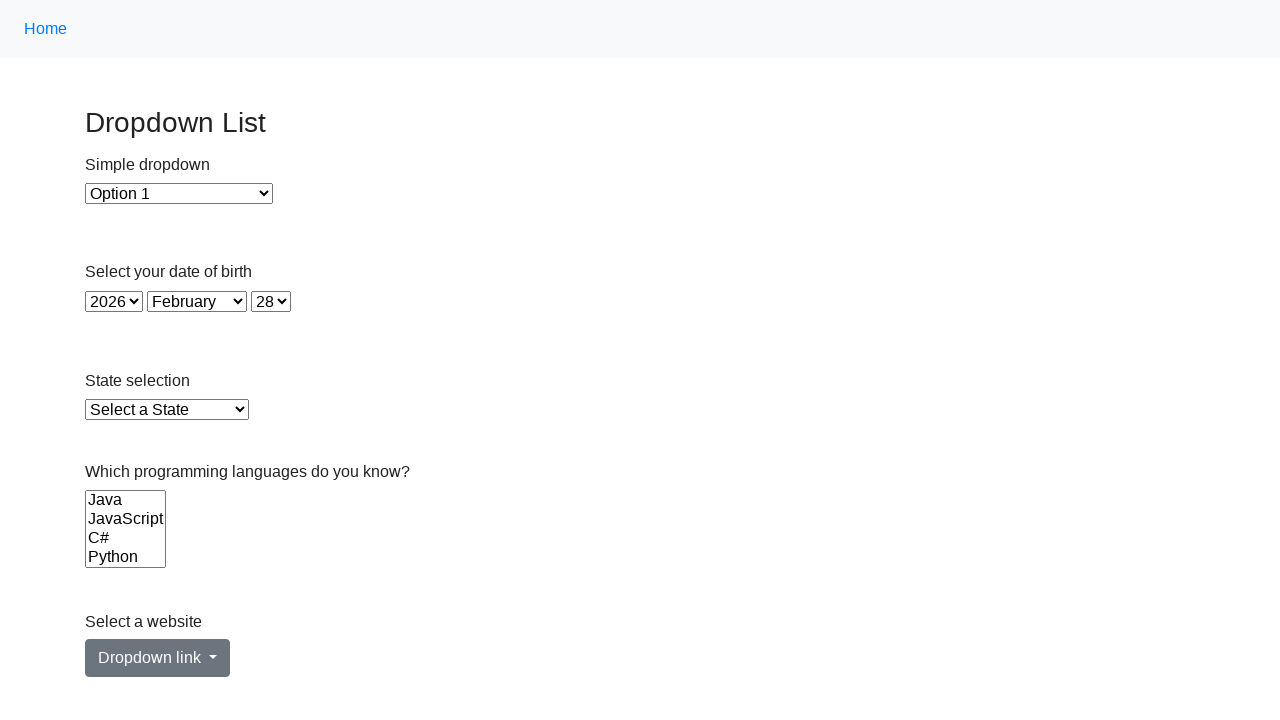

Selected dropdown option by value '2' on #dropdown
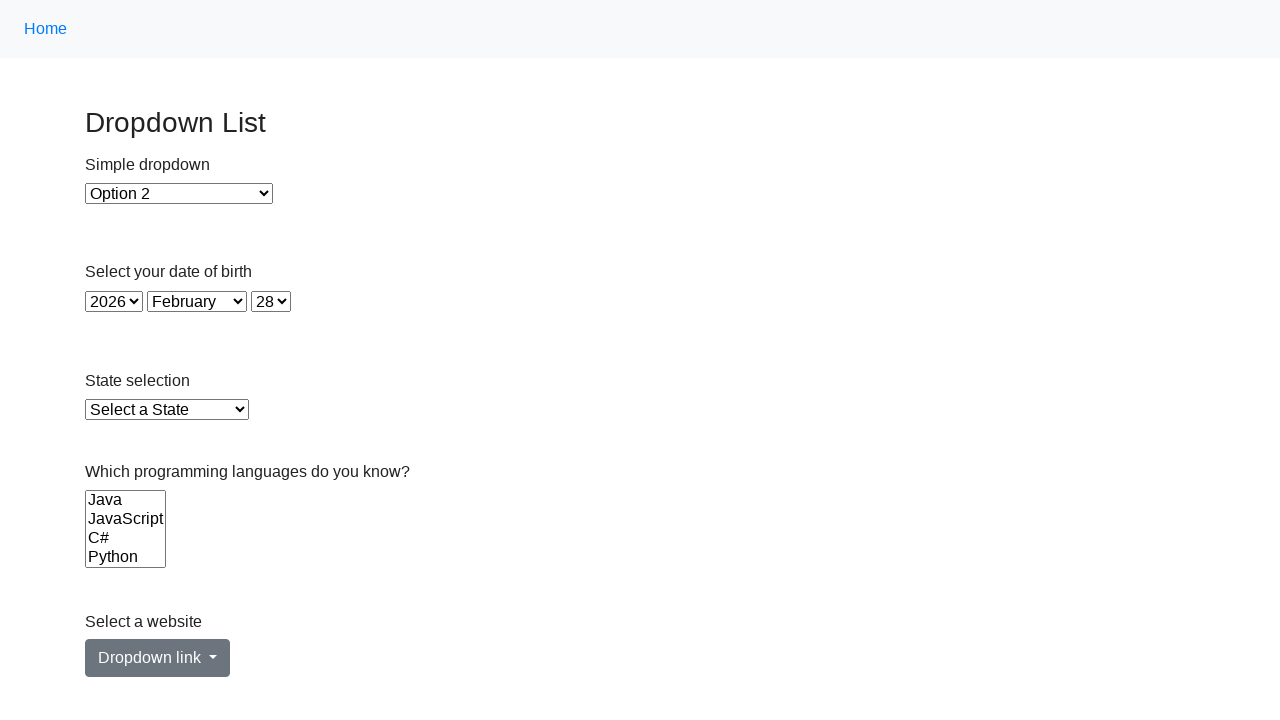

Waited 1000ms for selection to be visible
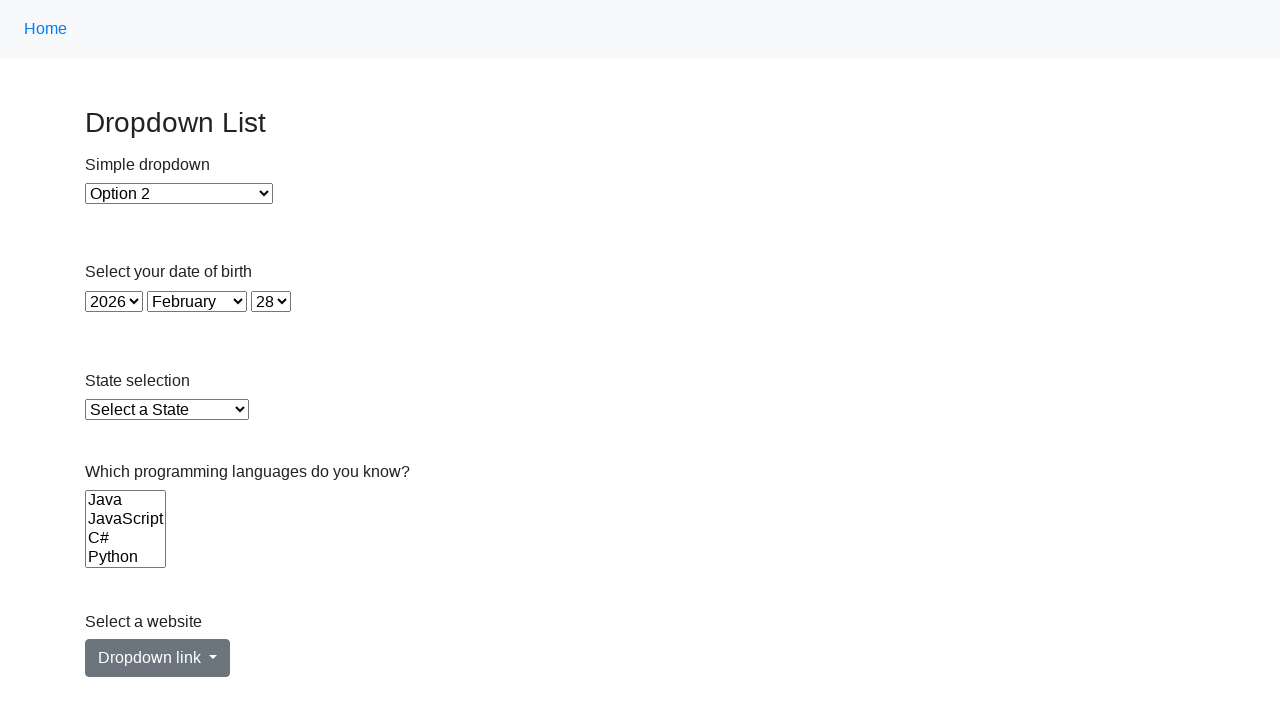

Selected dropdown option by visible text 'Option 2' on #dropdown
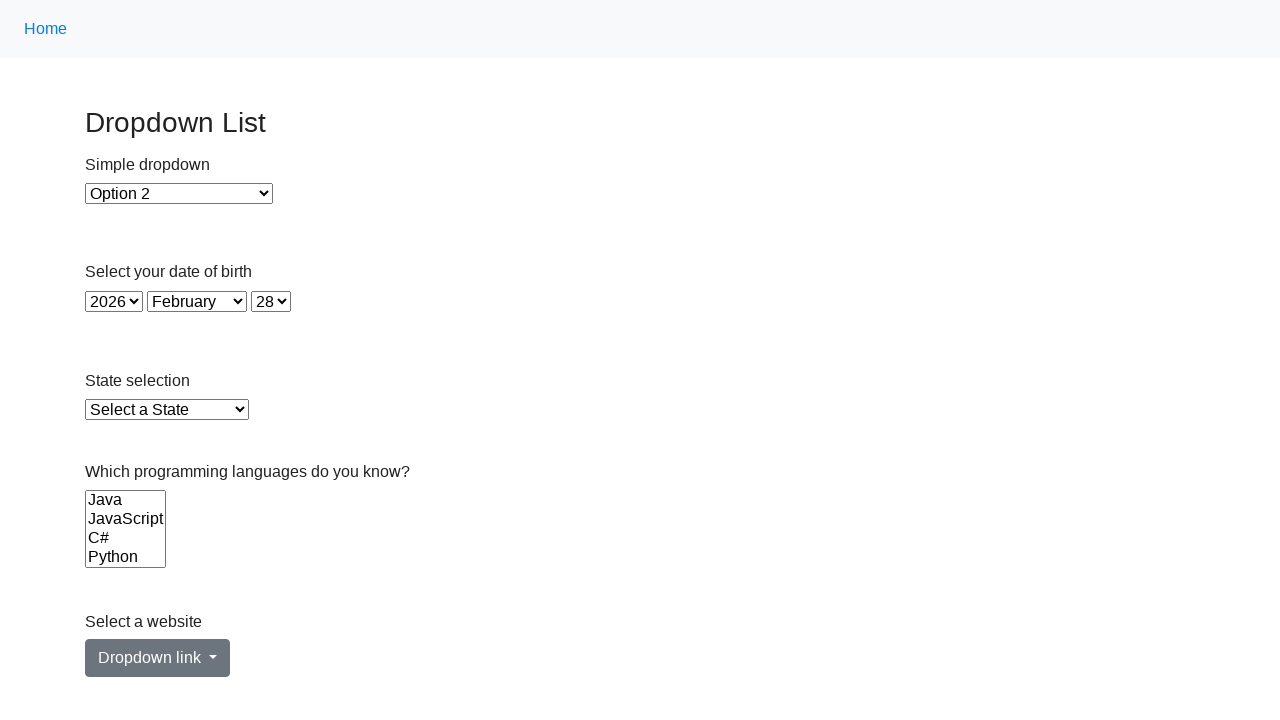

Retrieved selected dropdown value
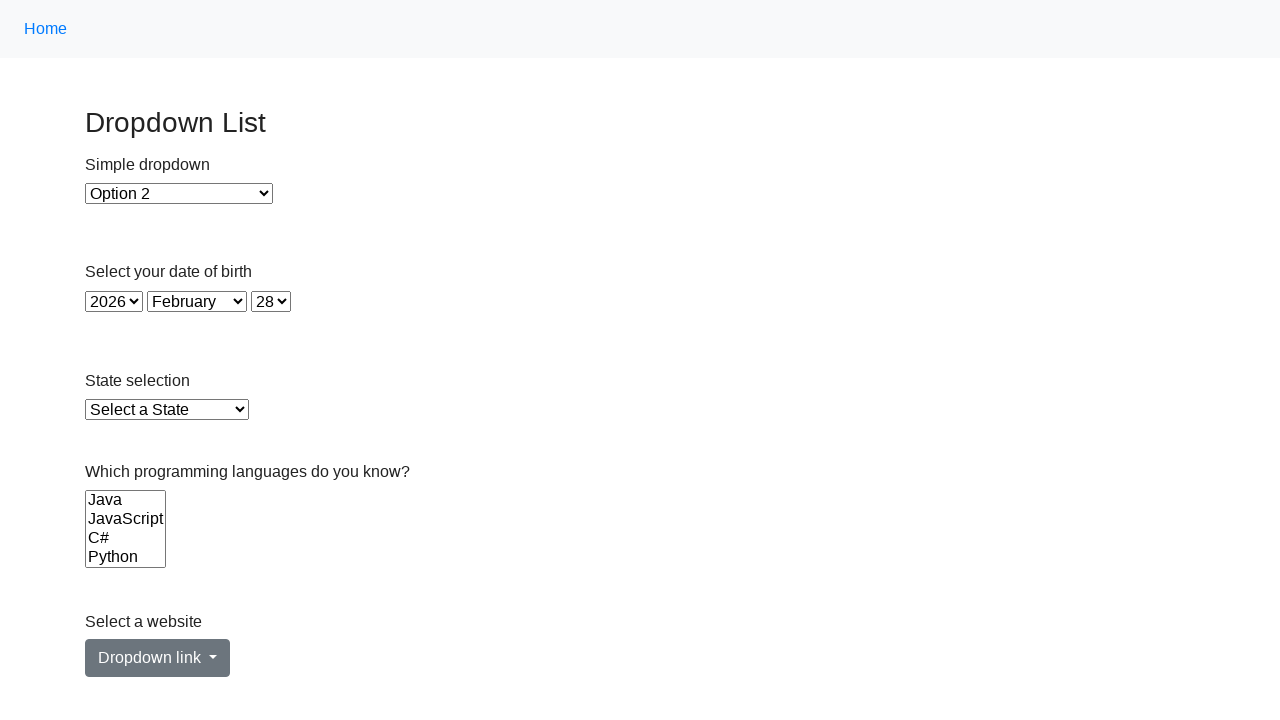

Verified that selected value is '2' (Option 2)
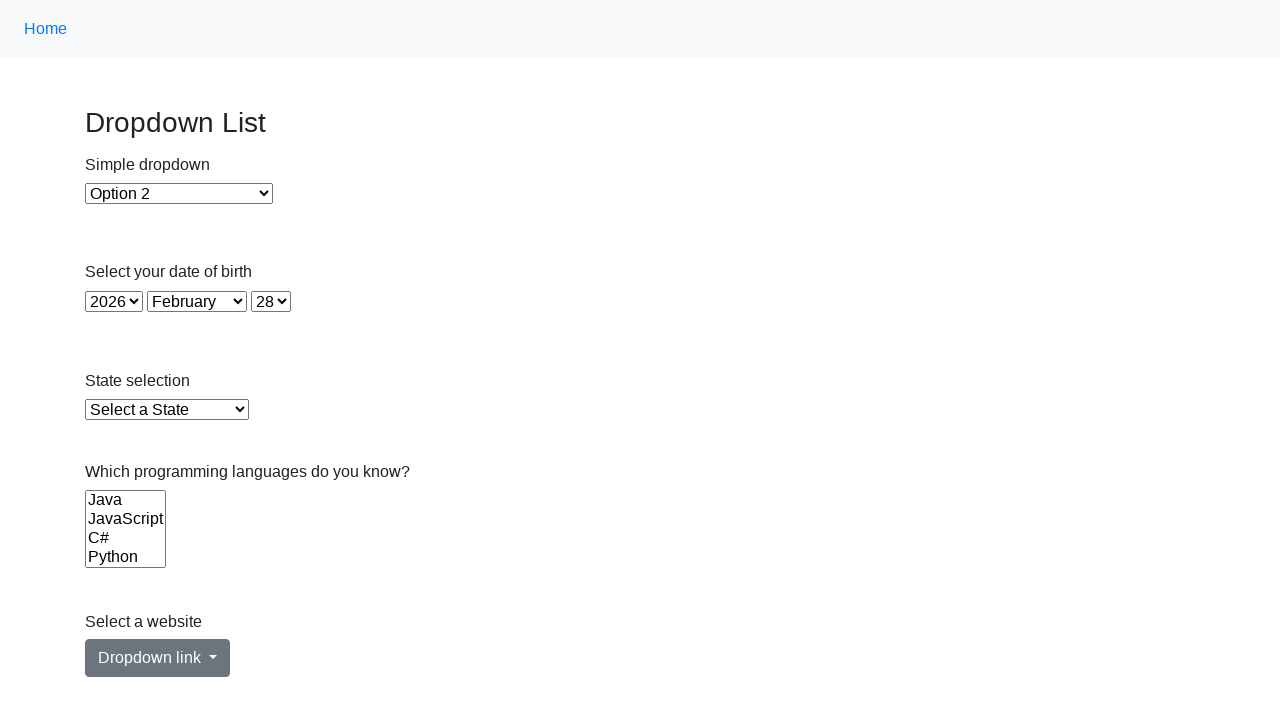

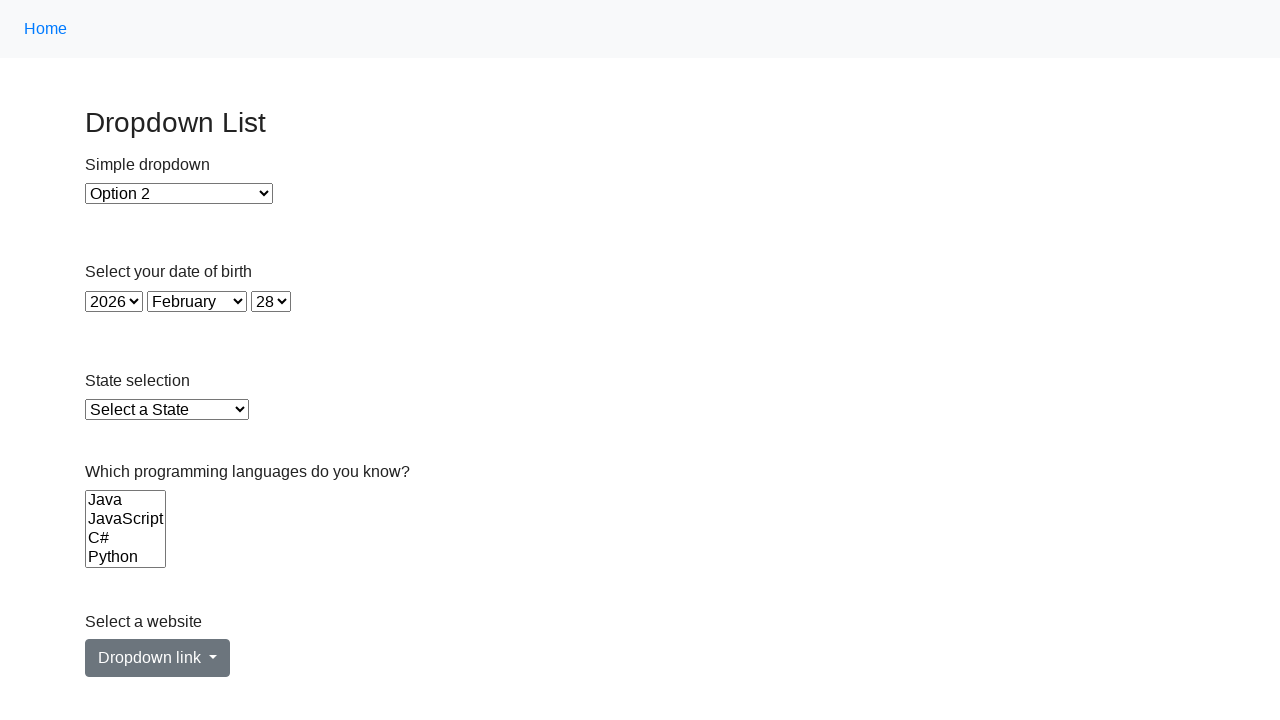